Tests calculator subtraction from zero (0 - 1 = -1)

Starting URL: https://testsheepnz.github.io/BasicCalculator.html

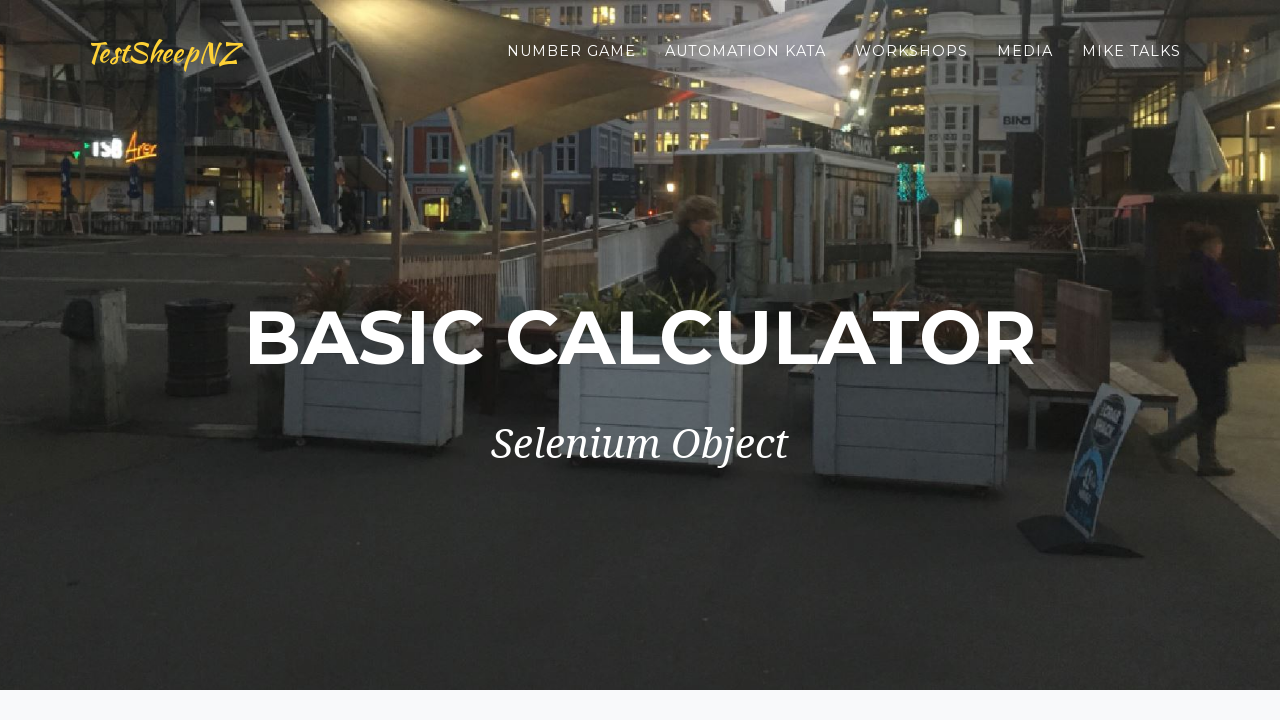

Filled first number field with 0 on #number1Field
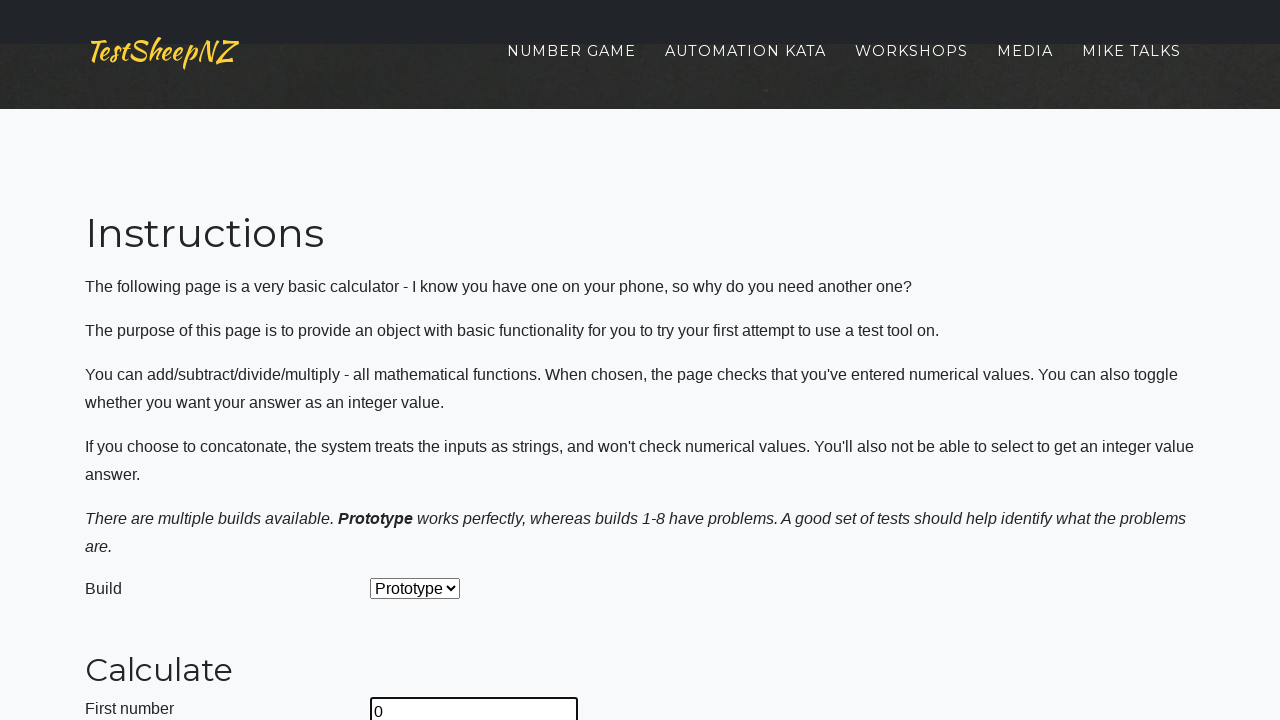

Filled second number field with 1 on #number2Field
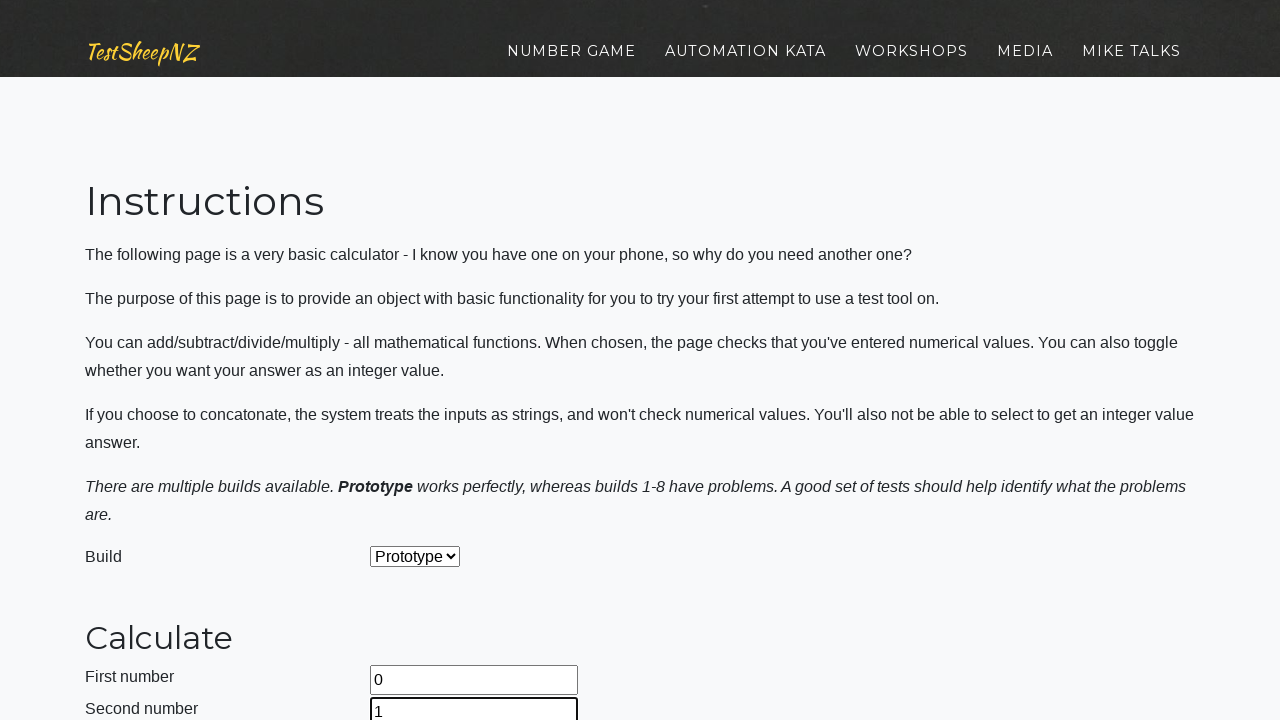

Selected Subtract operation from dropdown on #selectOperationDropdown
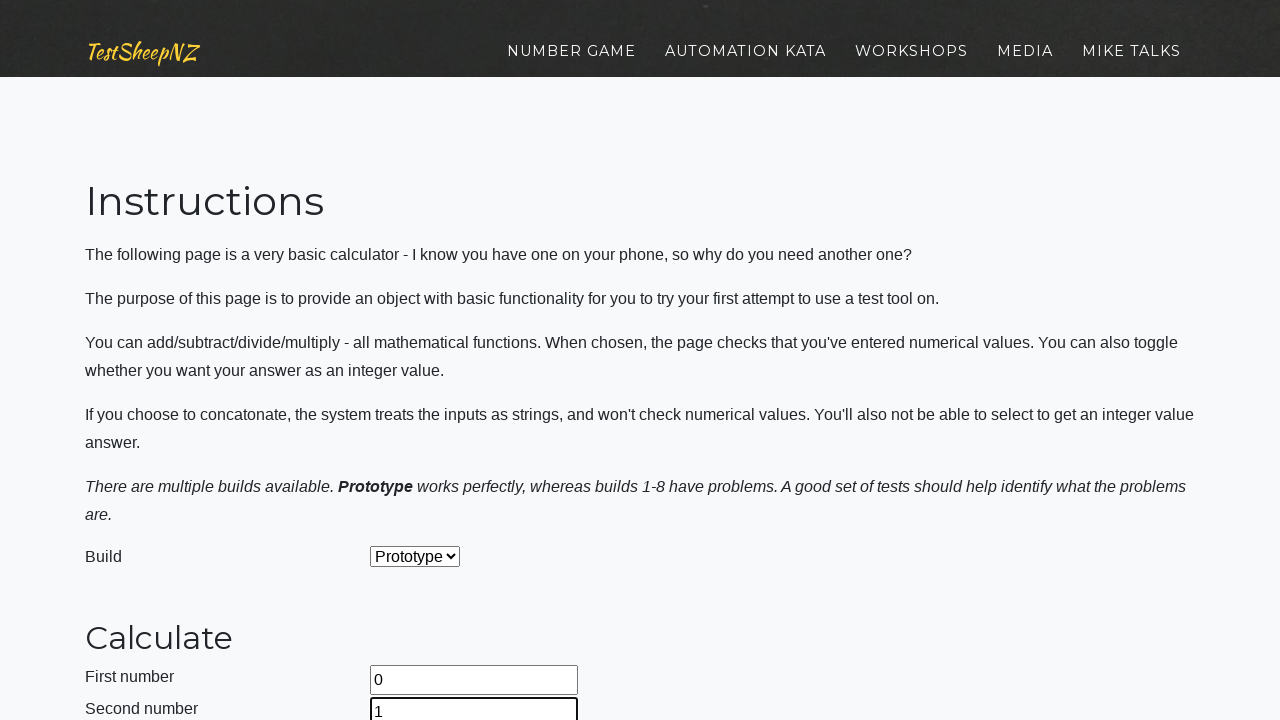

Clicked calculate button to compute 0 - 1 at (422, 361) on #calculateButton
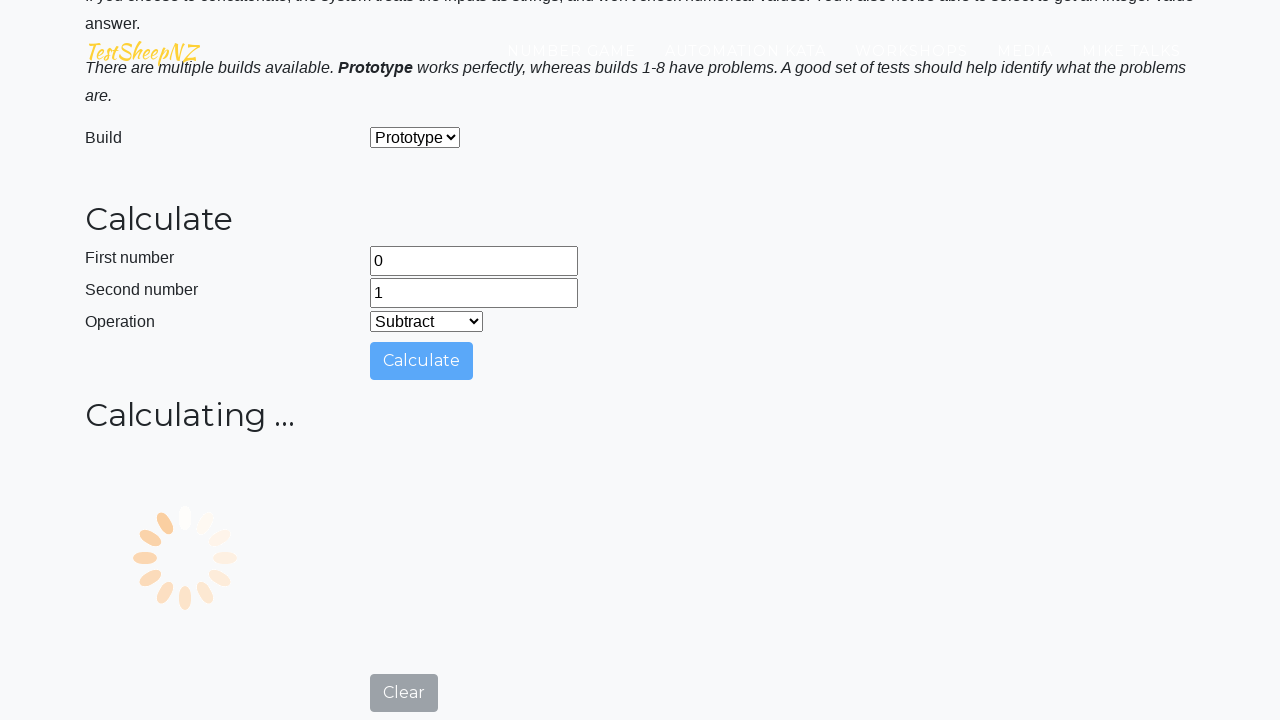

Result field loaded with answer -1
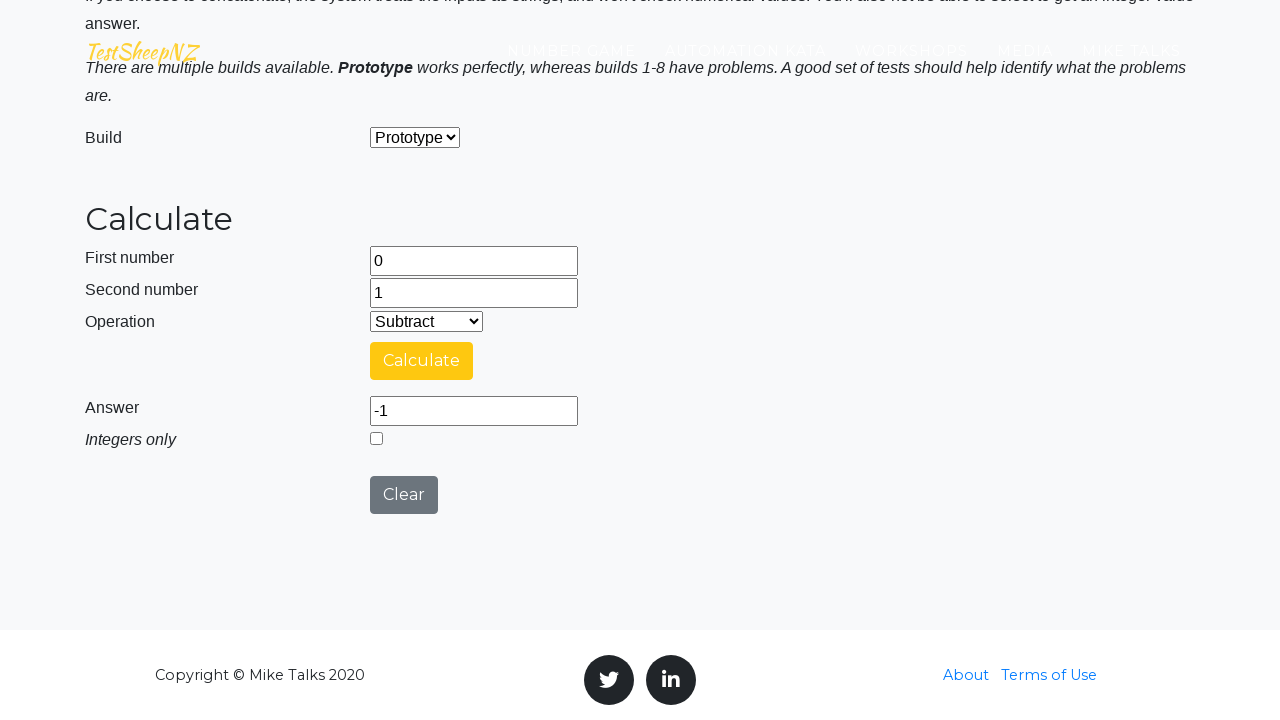

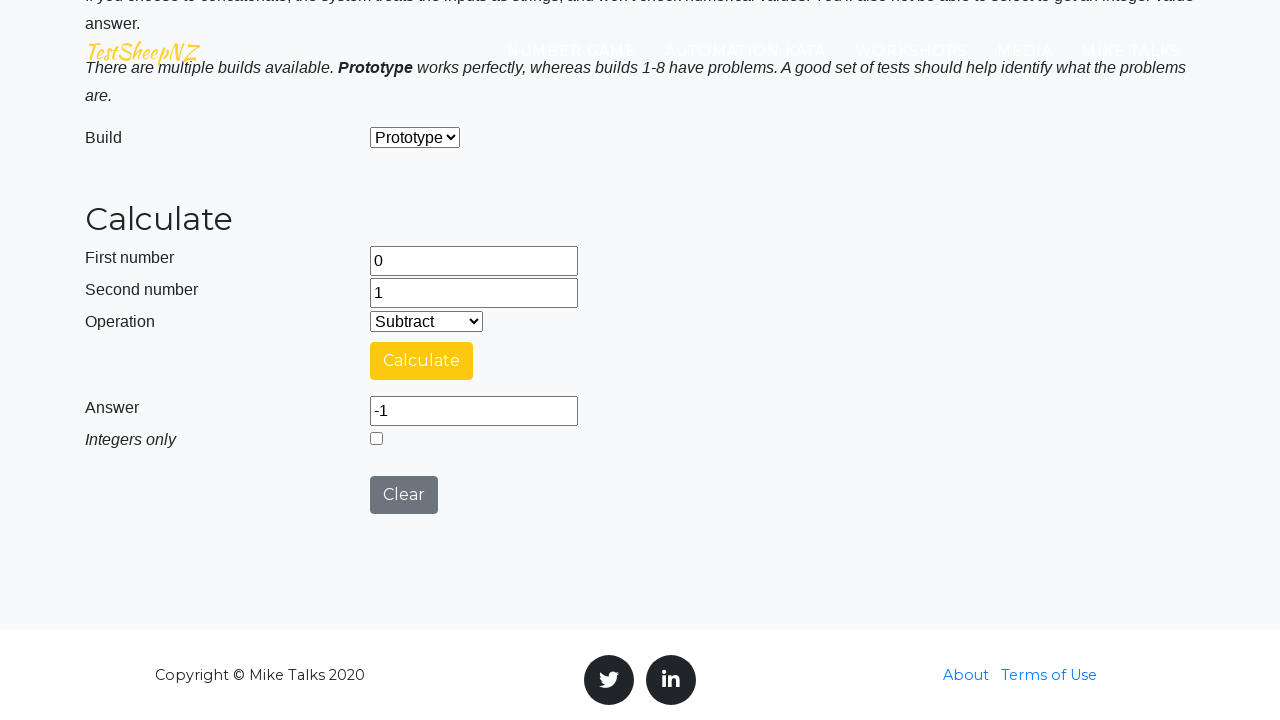